Tests file upload functionality by uploading a file and verifying the success message is displayed

Starting URL: https://the-internet.herokuapp.com/upload

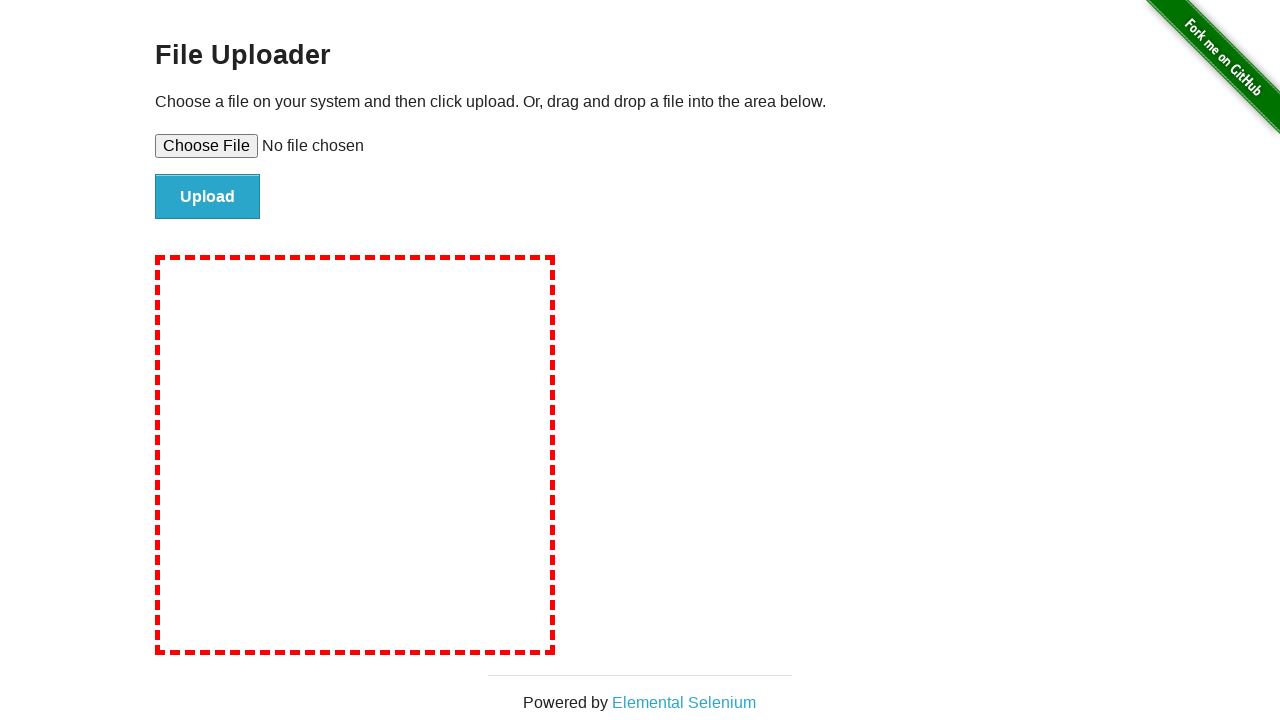

Set file input with test file for upload
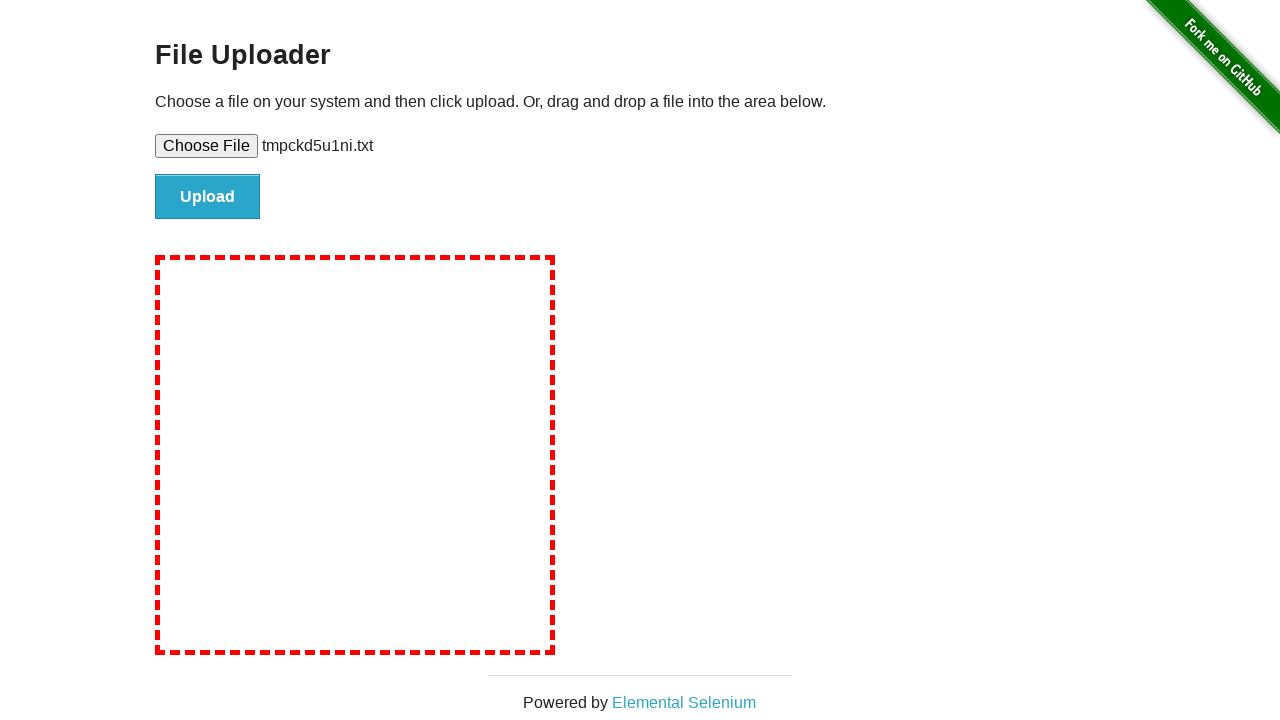

Clicked file submit button at (208, 197) on input#file-submit
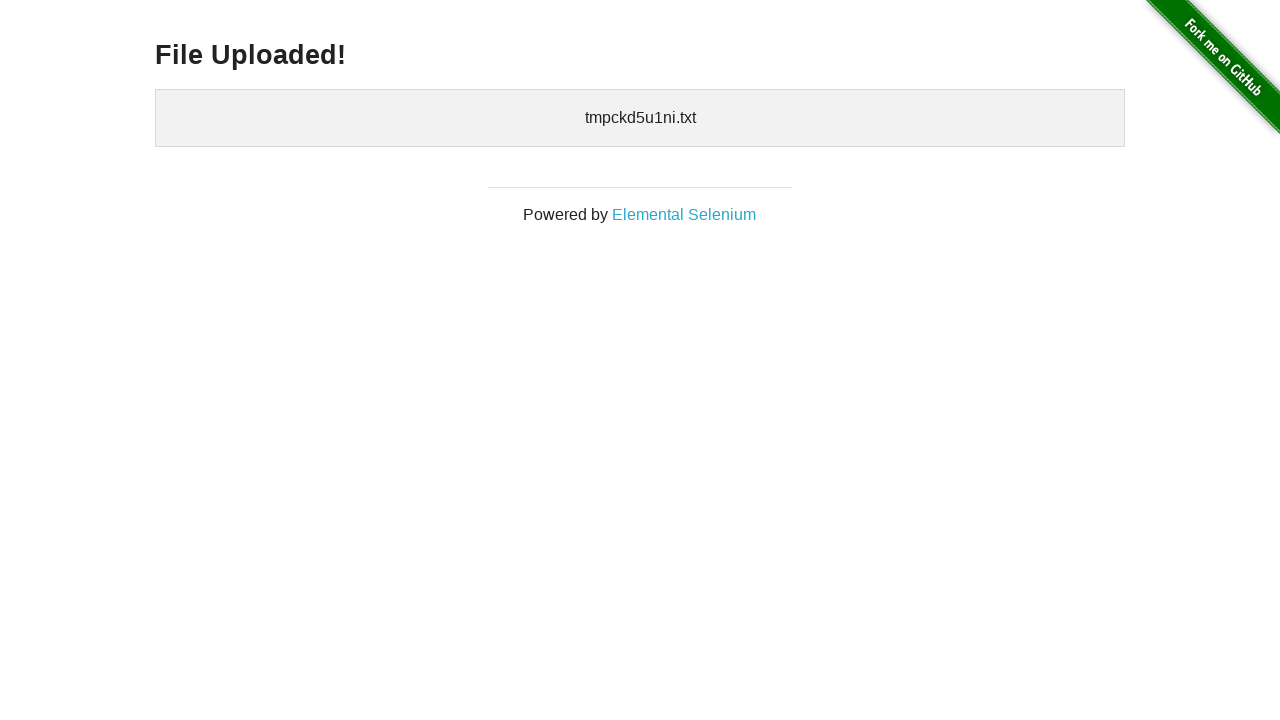

File upload success message displayed
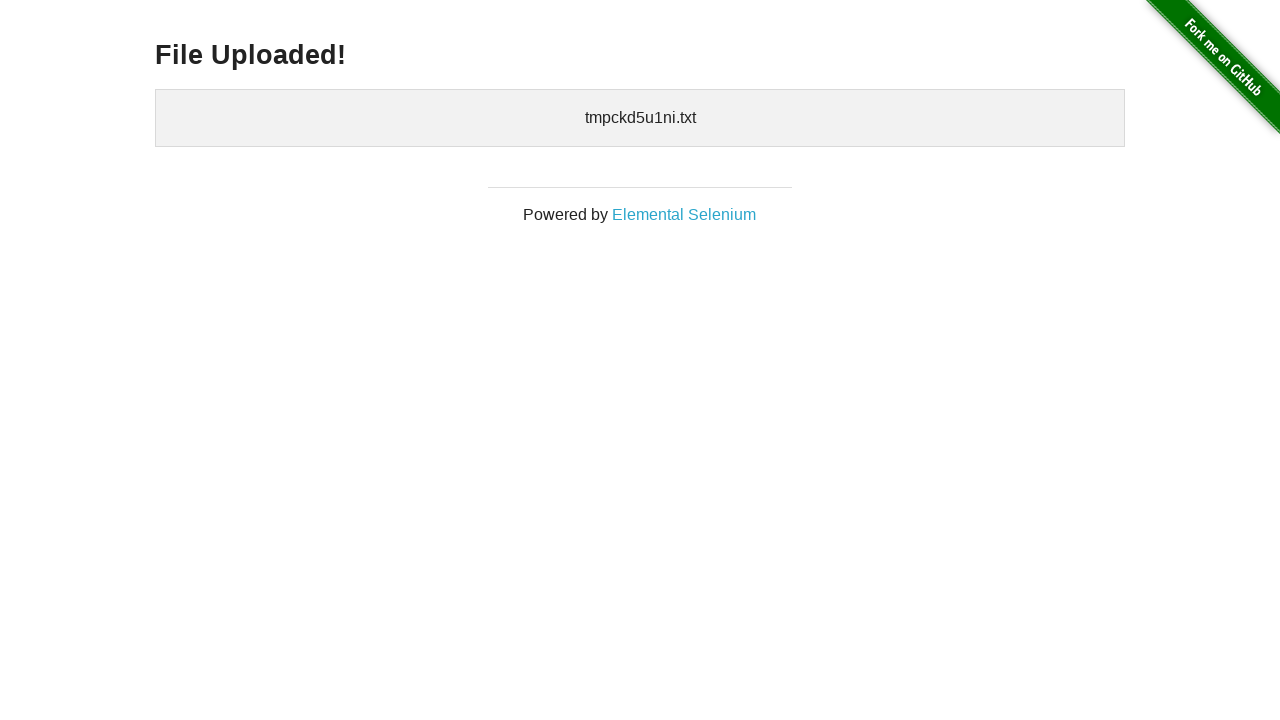

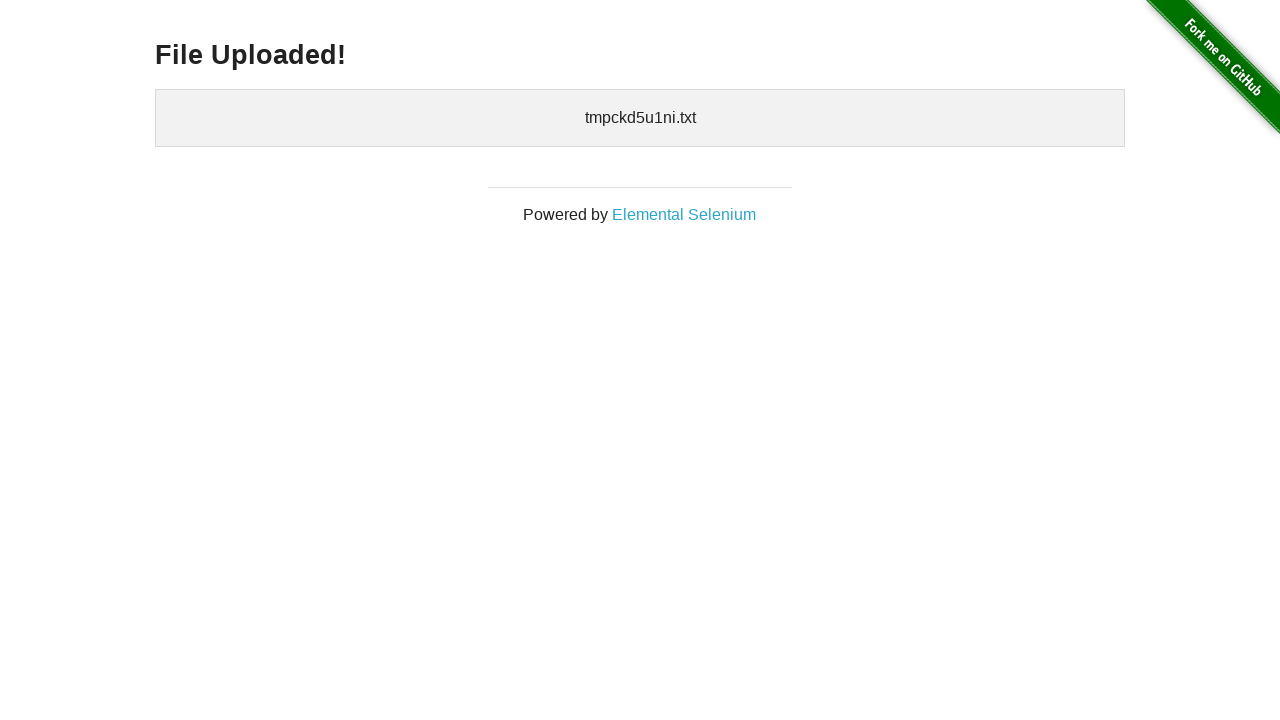